Verifies that each product in the latest products section has exactly one sticker element

Starting URL: http://litecart.stqa.ru

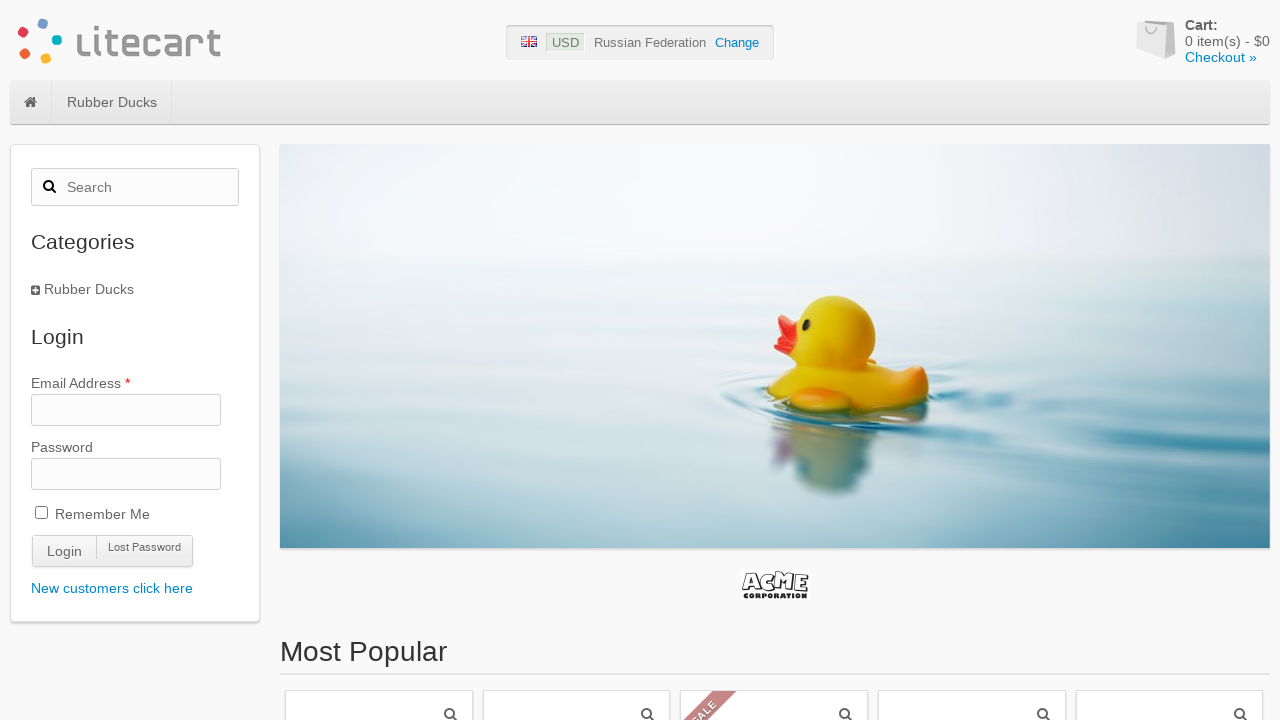

Navigated to http://litecart.stqa.ru
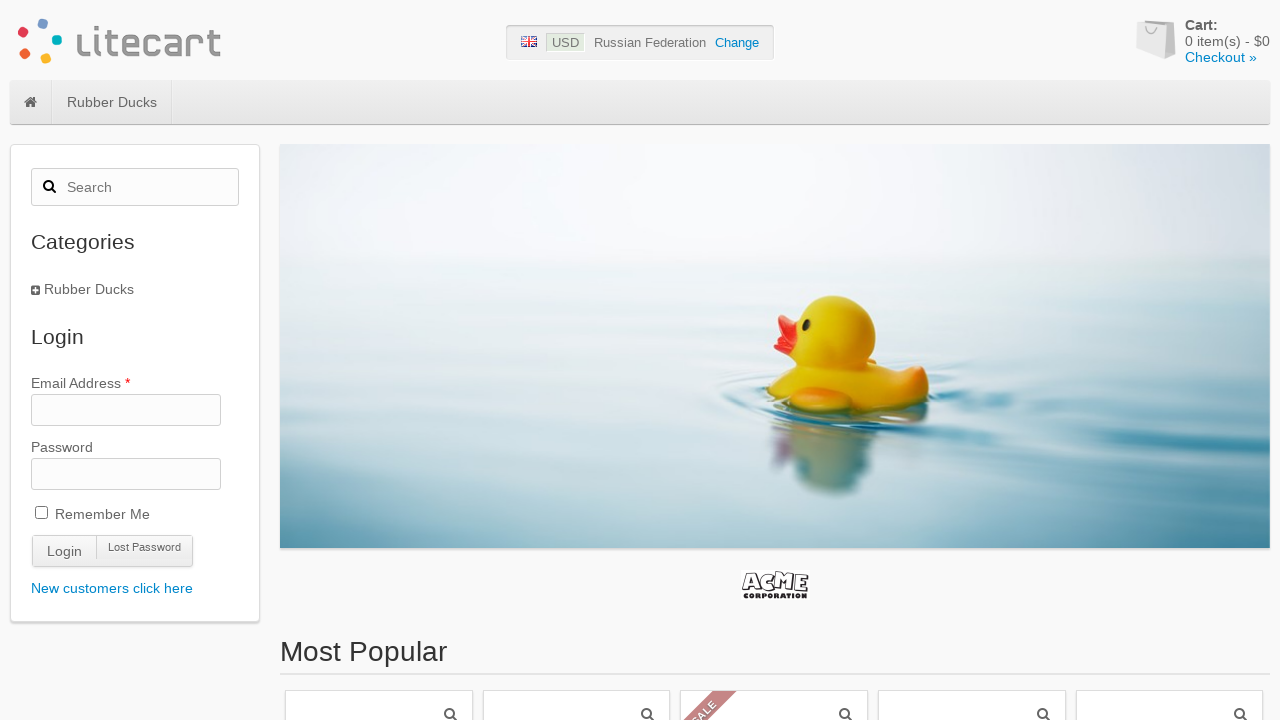

Located all products in the latest products section
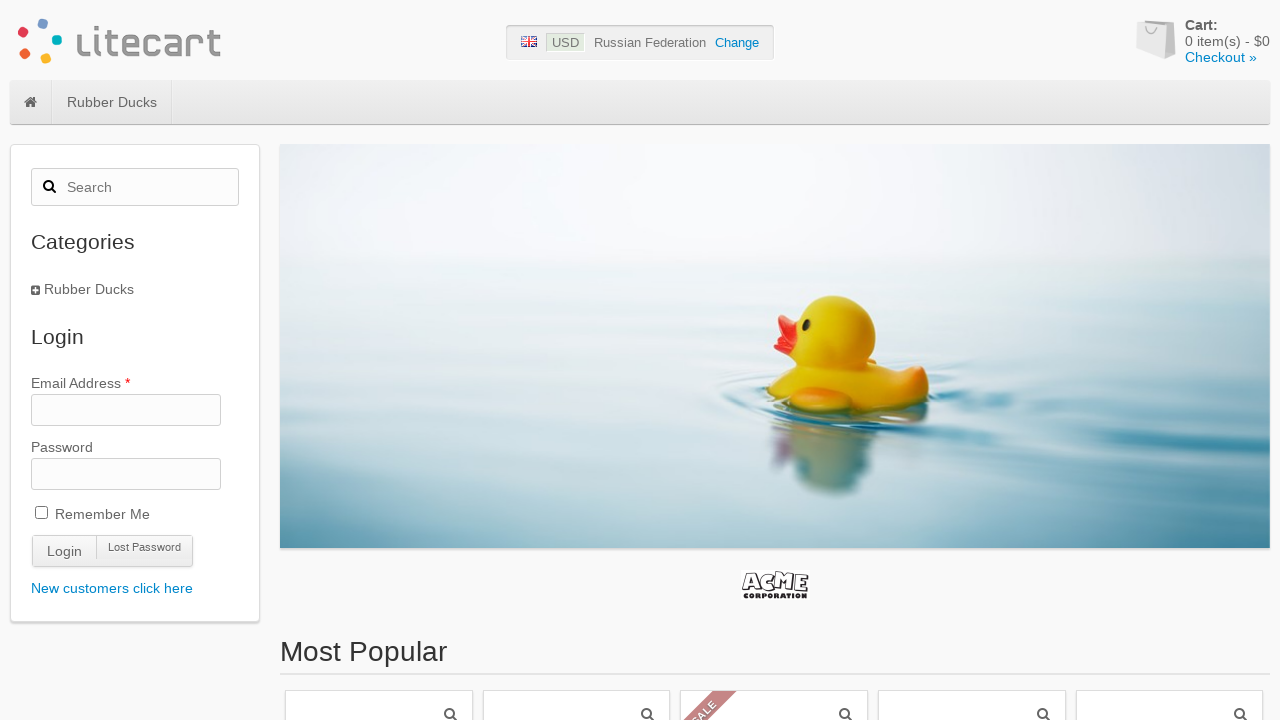

Counted stickers for product: found 1
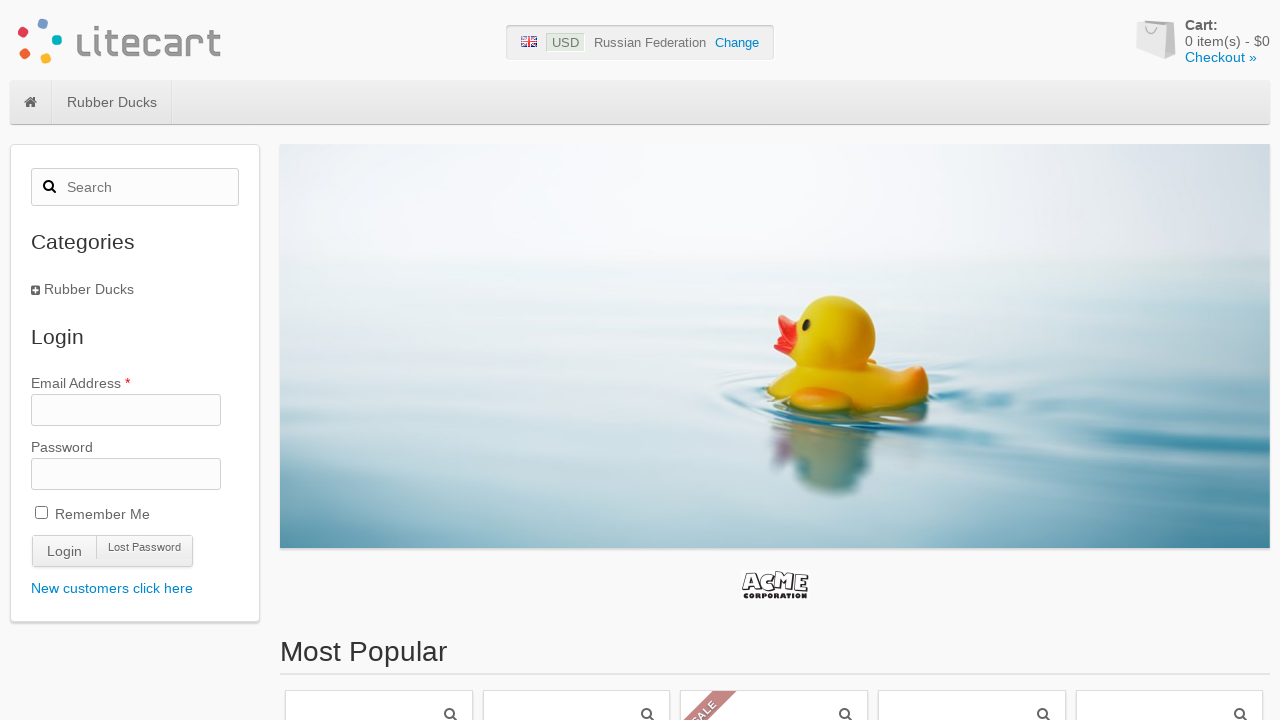

Verified product has exactly 1 sticker
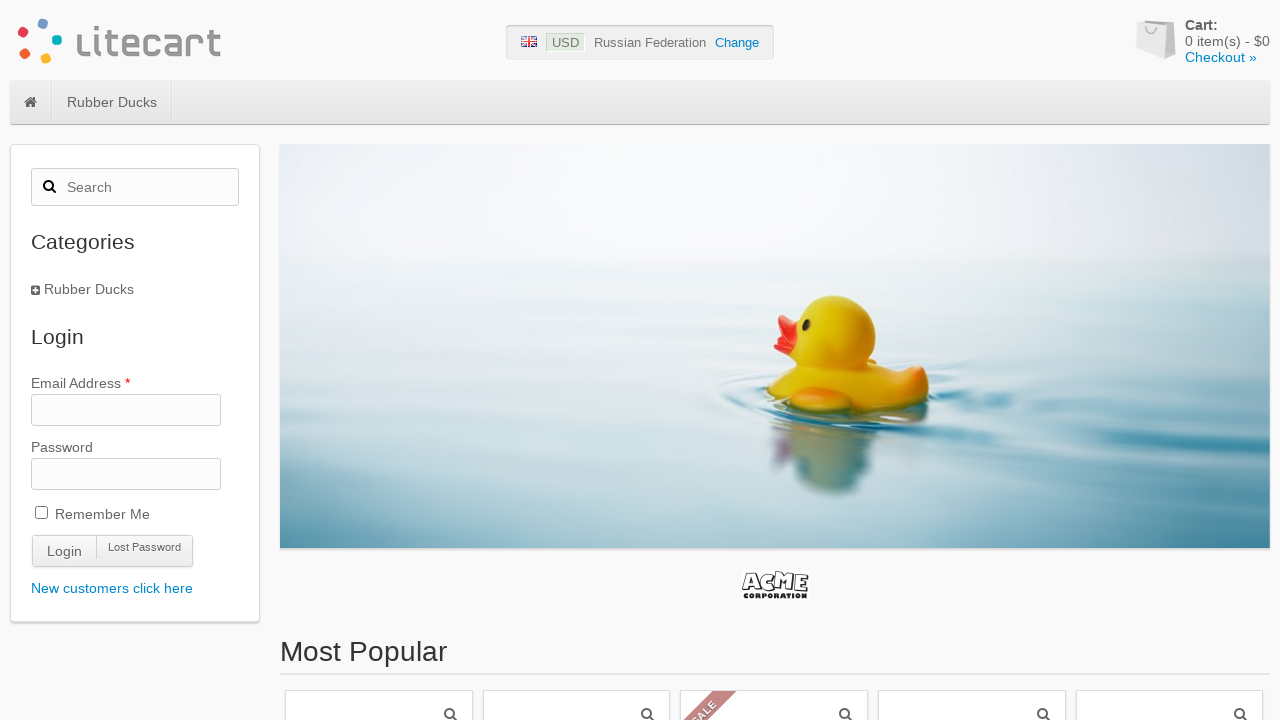

Counted stickers for product: found 0
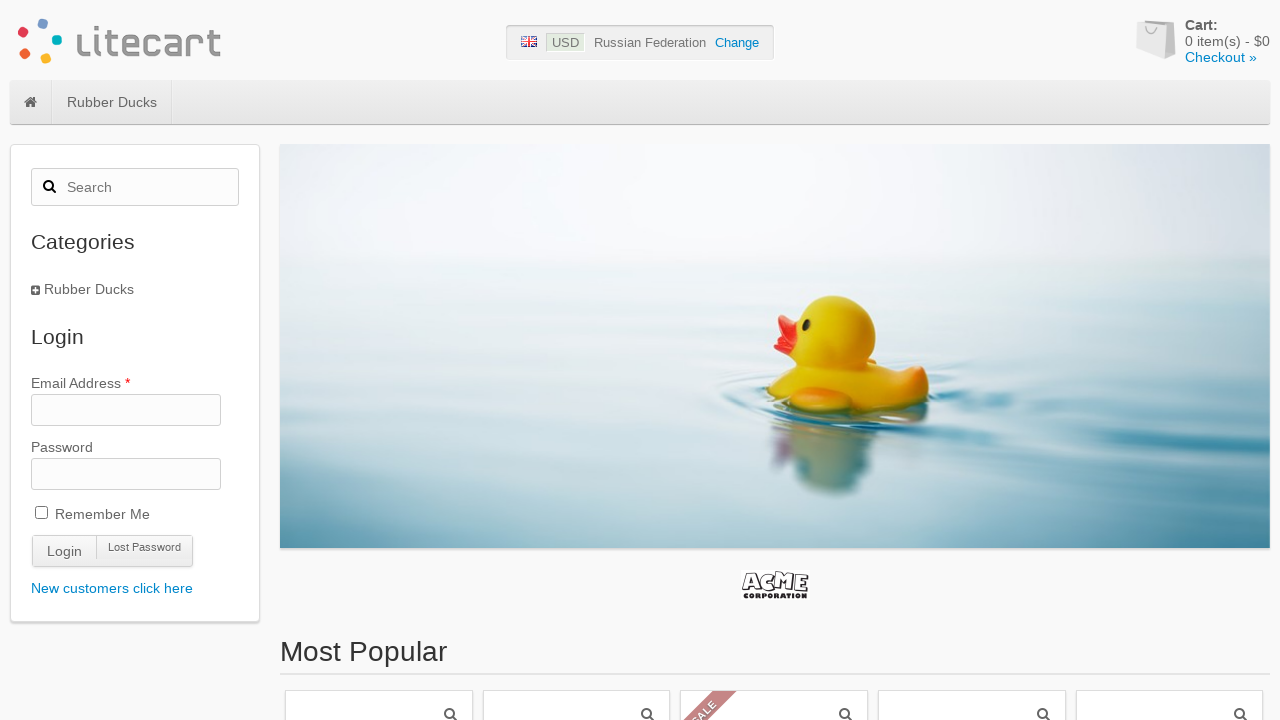

Counted stickers for product: found 0
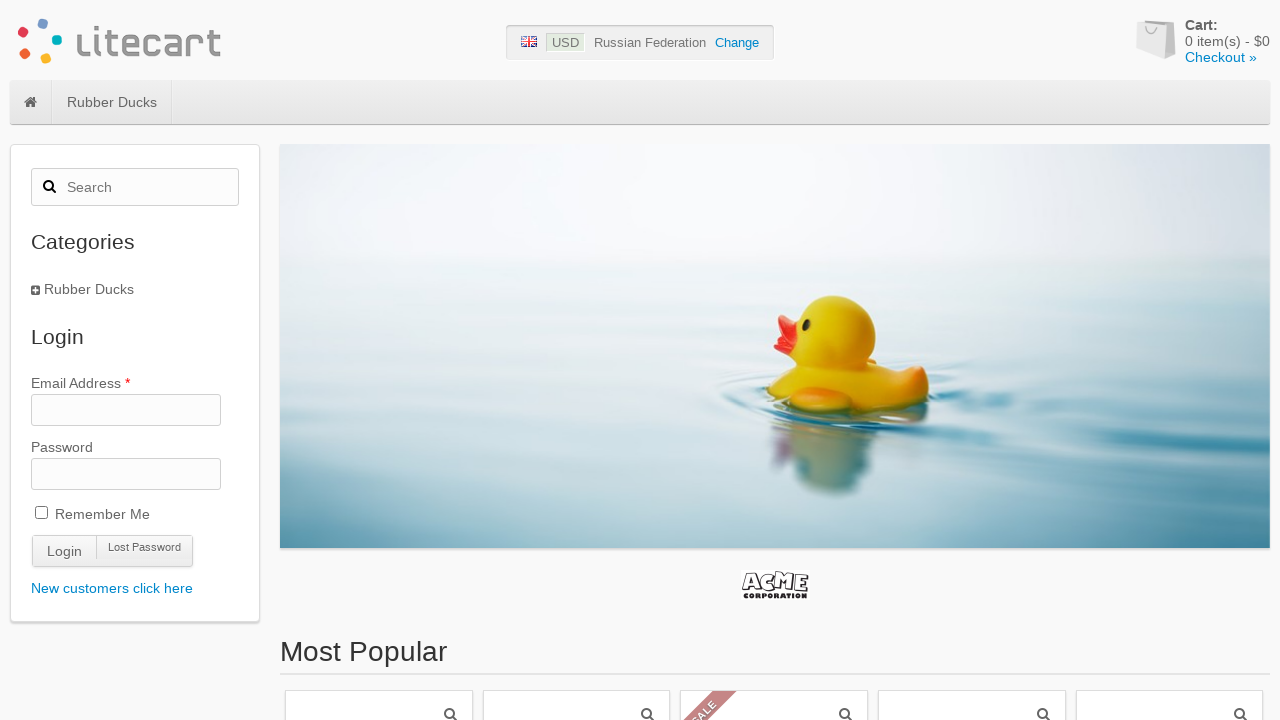

Counted stickers for product: found 0
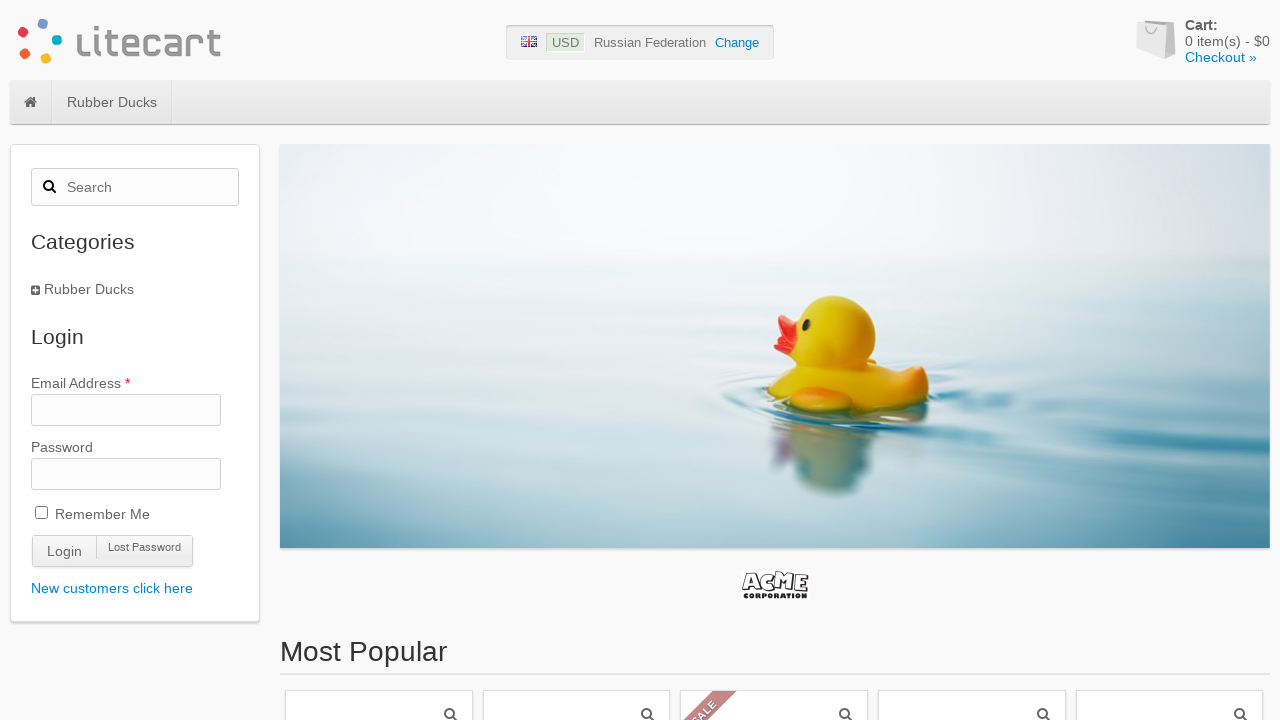

Counted stickers for product: found 0
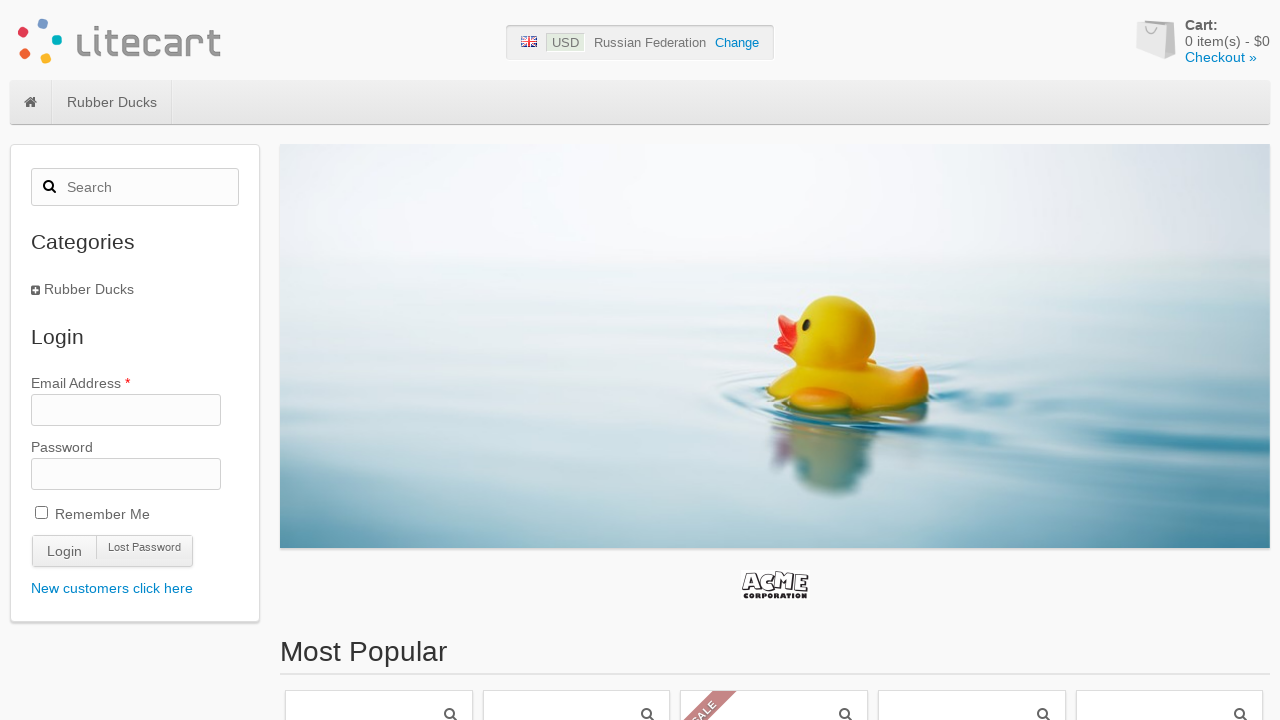

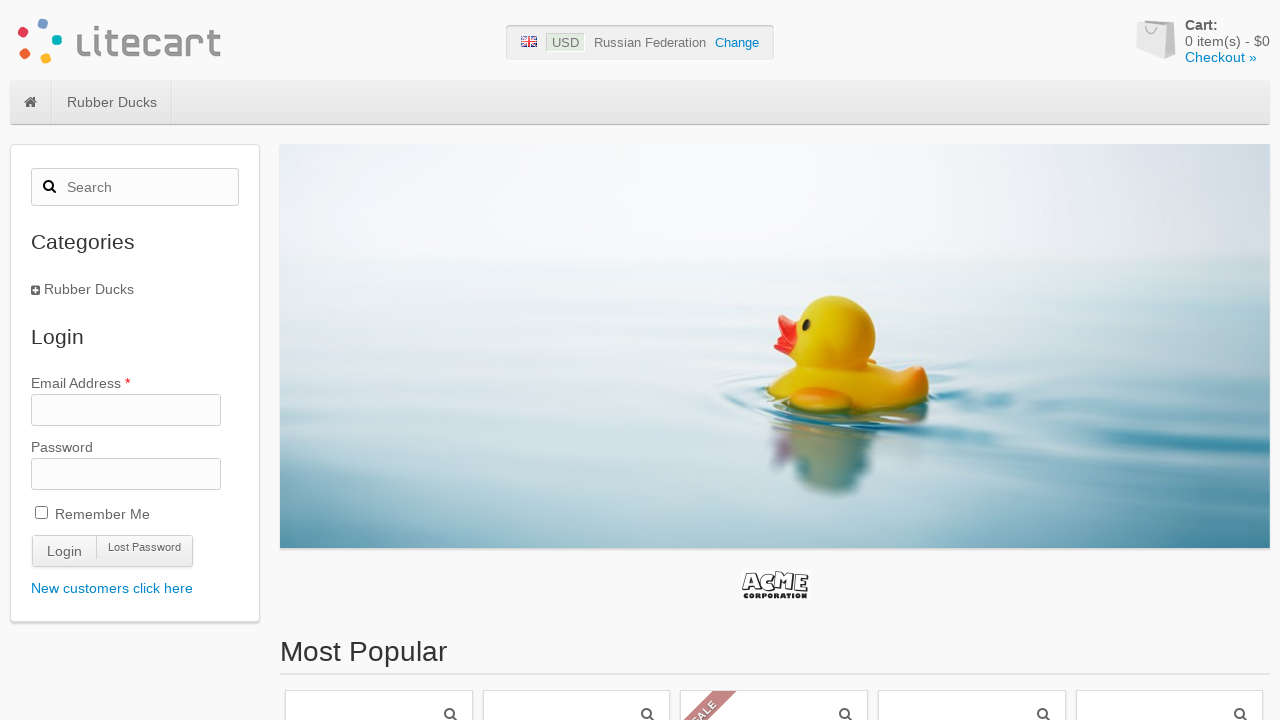